Tests JavaScript executor to retrieve domain name from the page

Starting URL: http://only-testing-blog.blogspot.com/2013/11/new-test.html

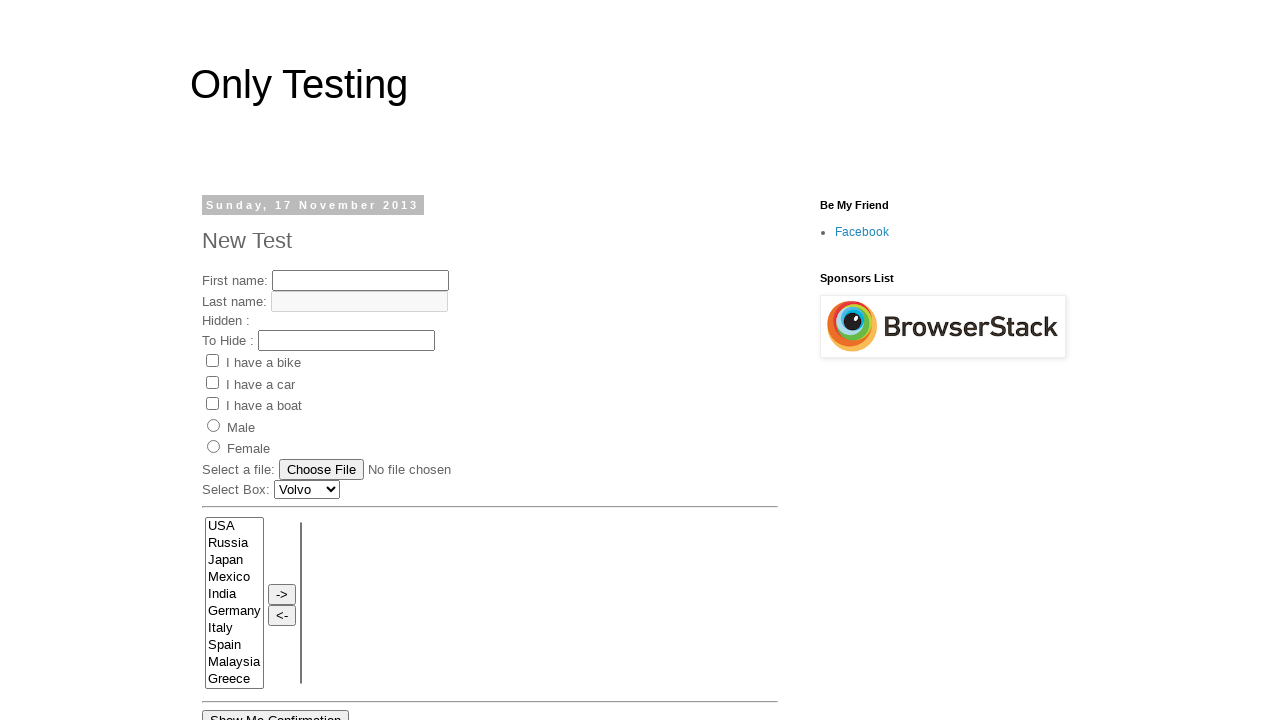

Retrieved current page URL
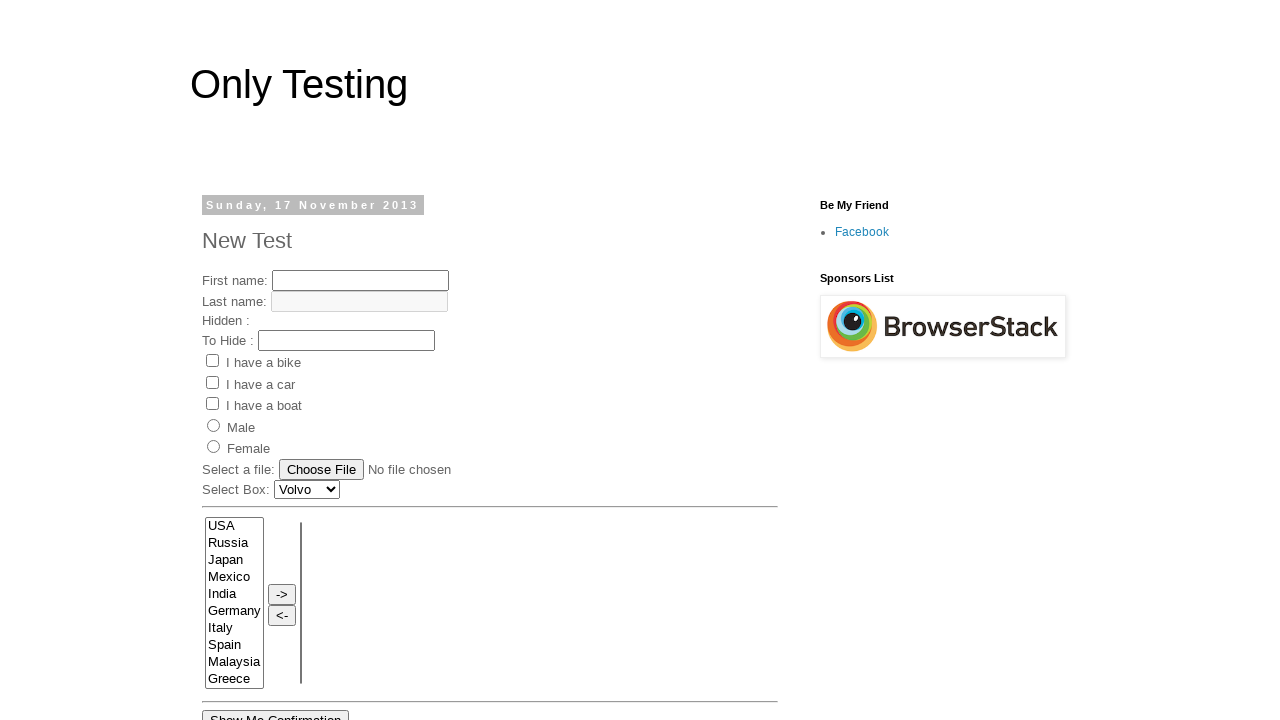

Executed JavaScript to retrieve document.domain property
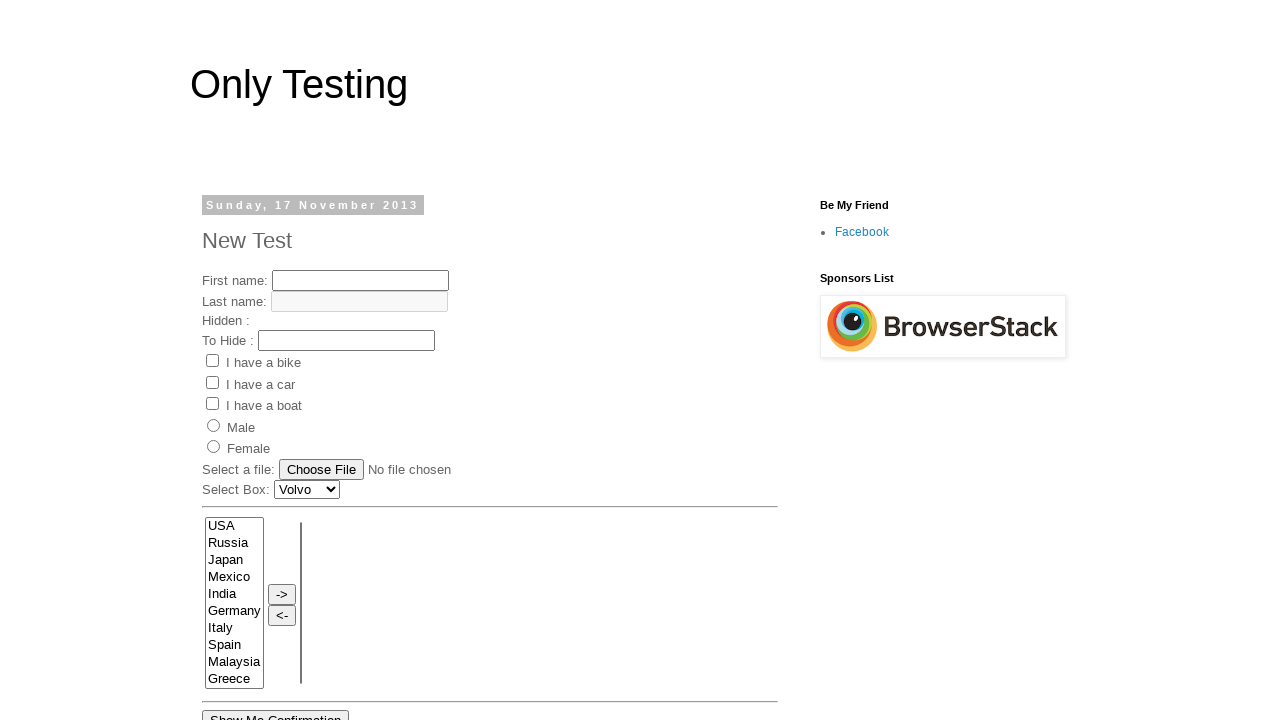

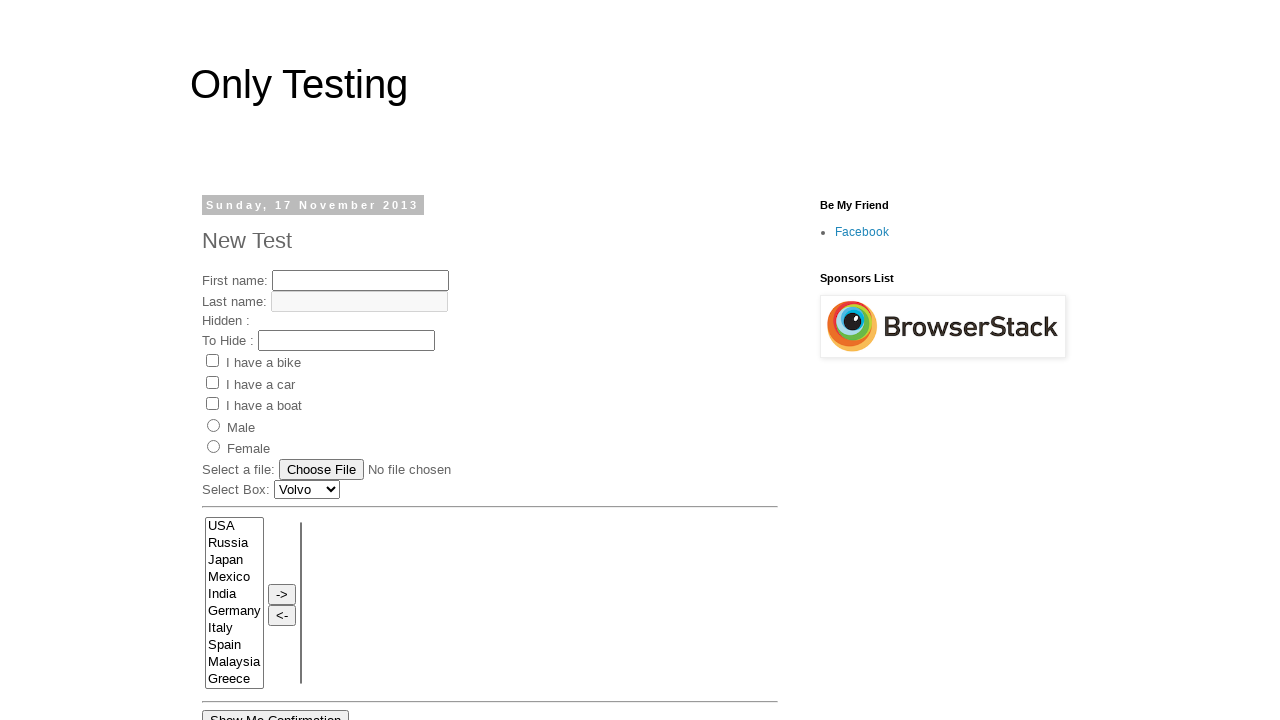